Tests various types of alerts including simple alerts, confirmation alerts, prompt alerts, and modern modal alerts on the LetCode practice site

Starting URL: https://letcode.in/alert

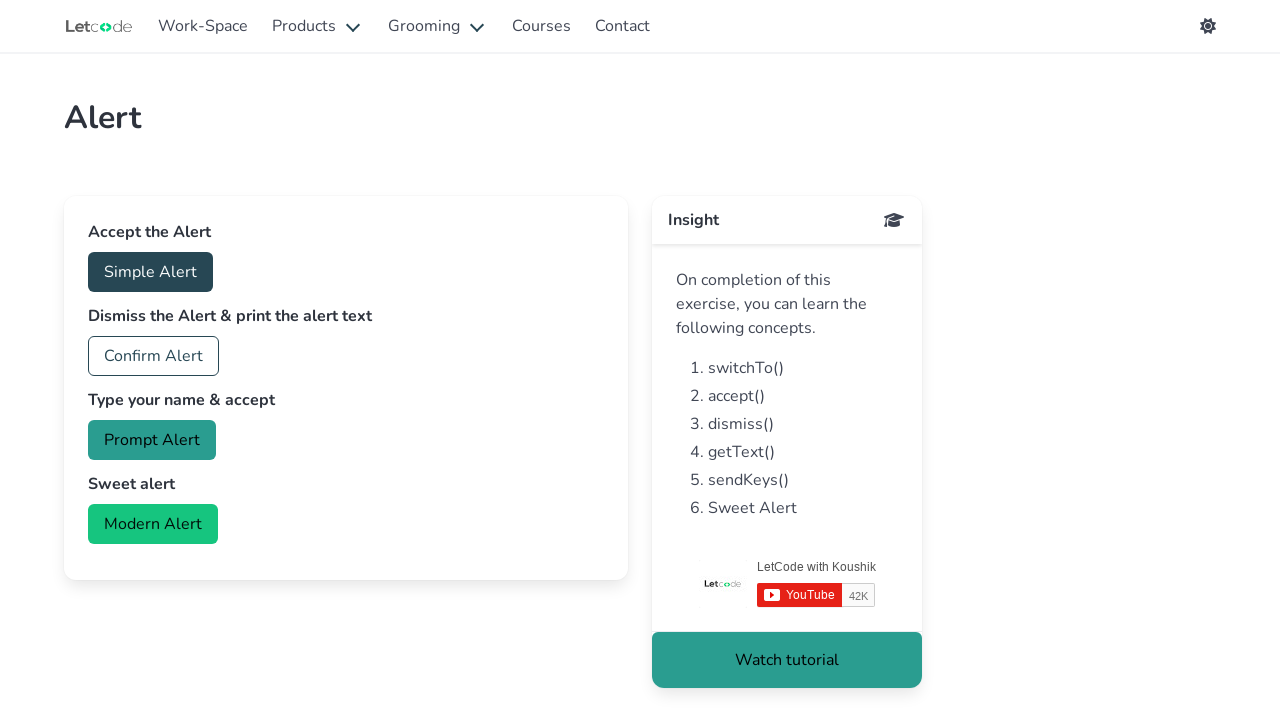

Clicked button to trigger simple alert at (150, 272) on #accept
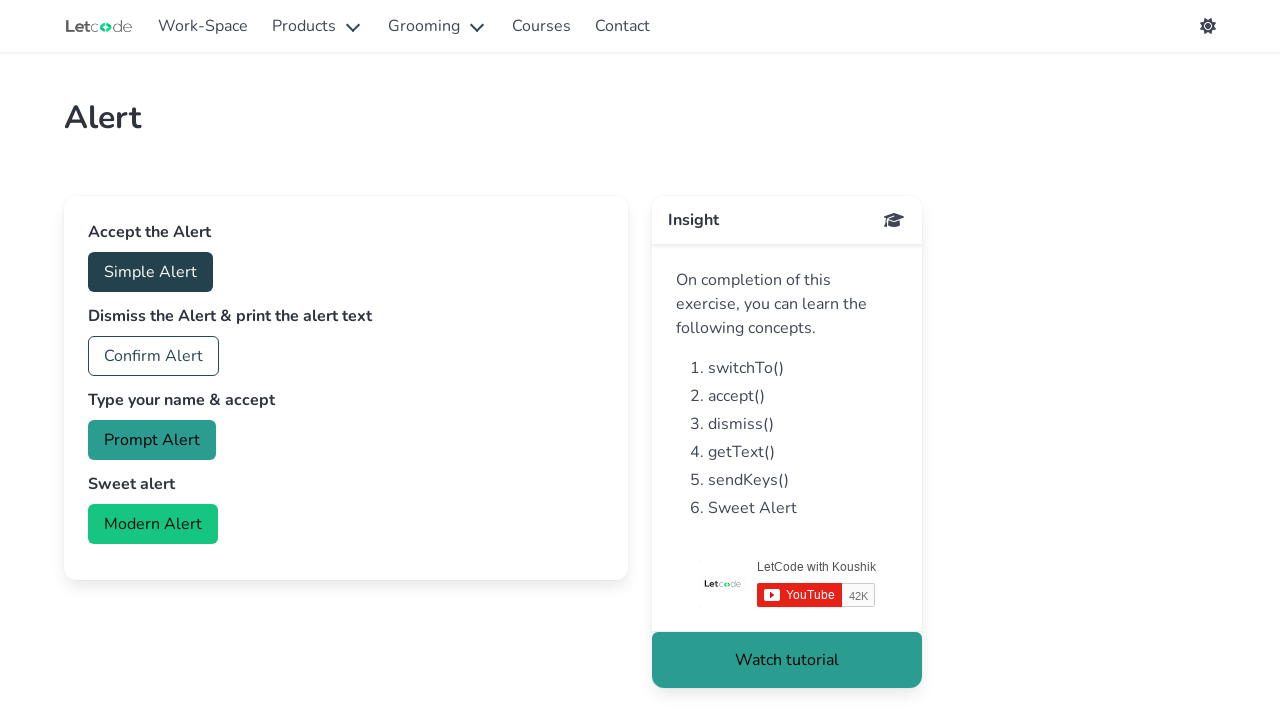

Accepted simple alert dialog
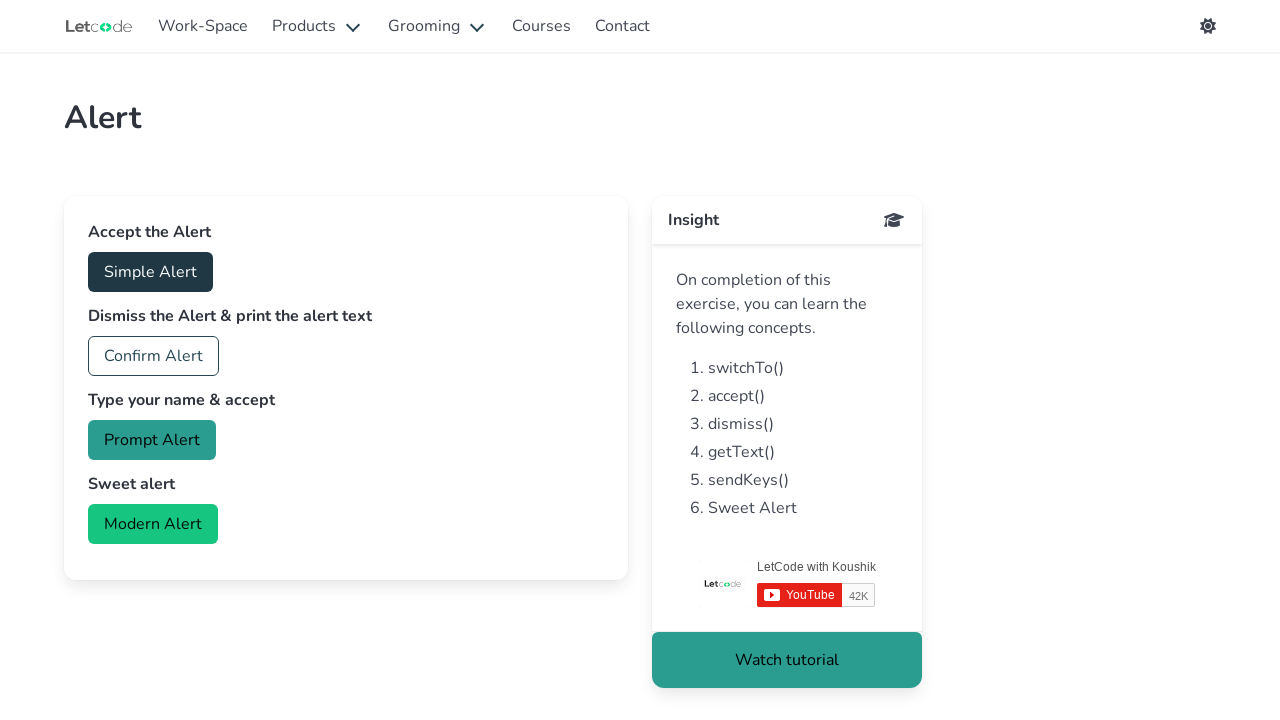

Clicked button to trigger confirmation alert at (154, 356) on #confirm
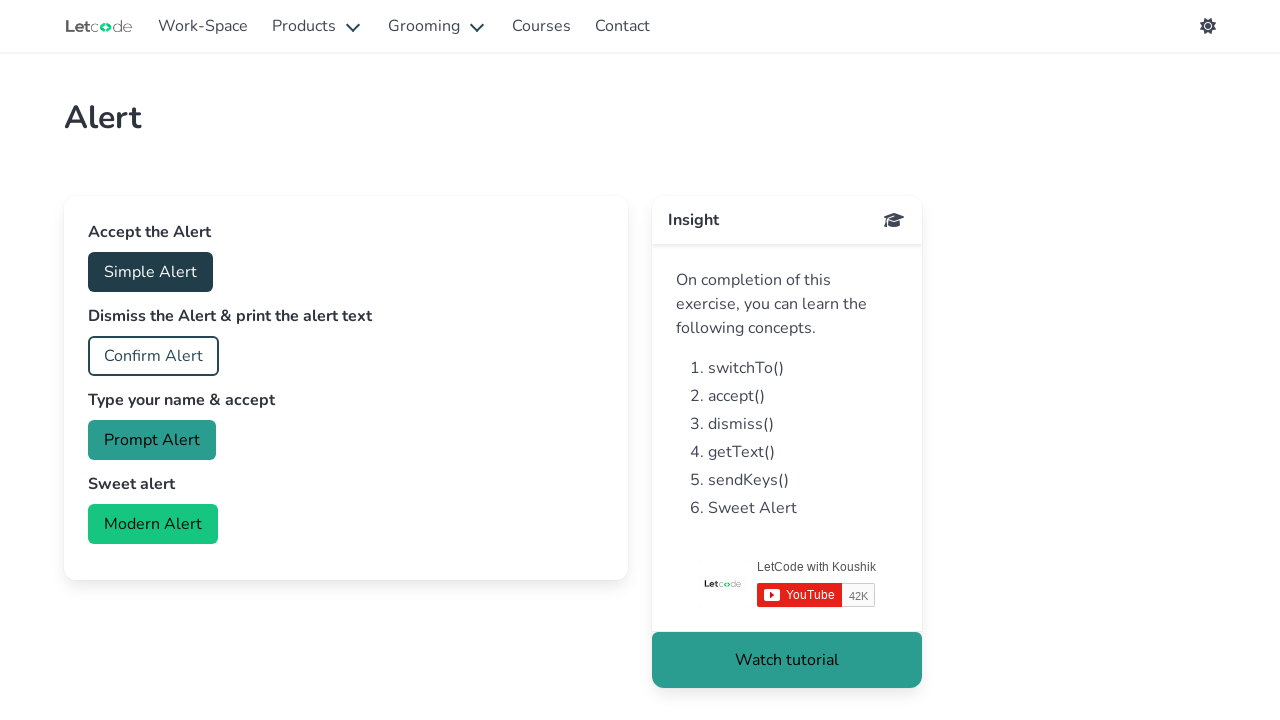

Dismissed confirmation alert dialog
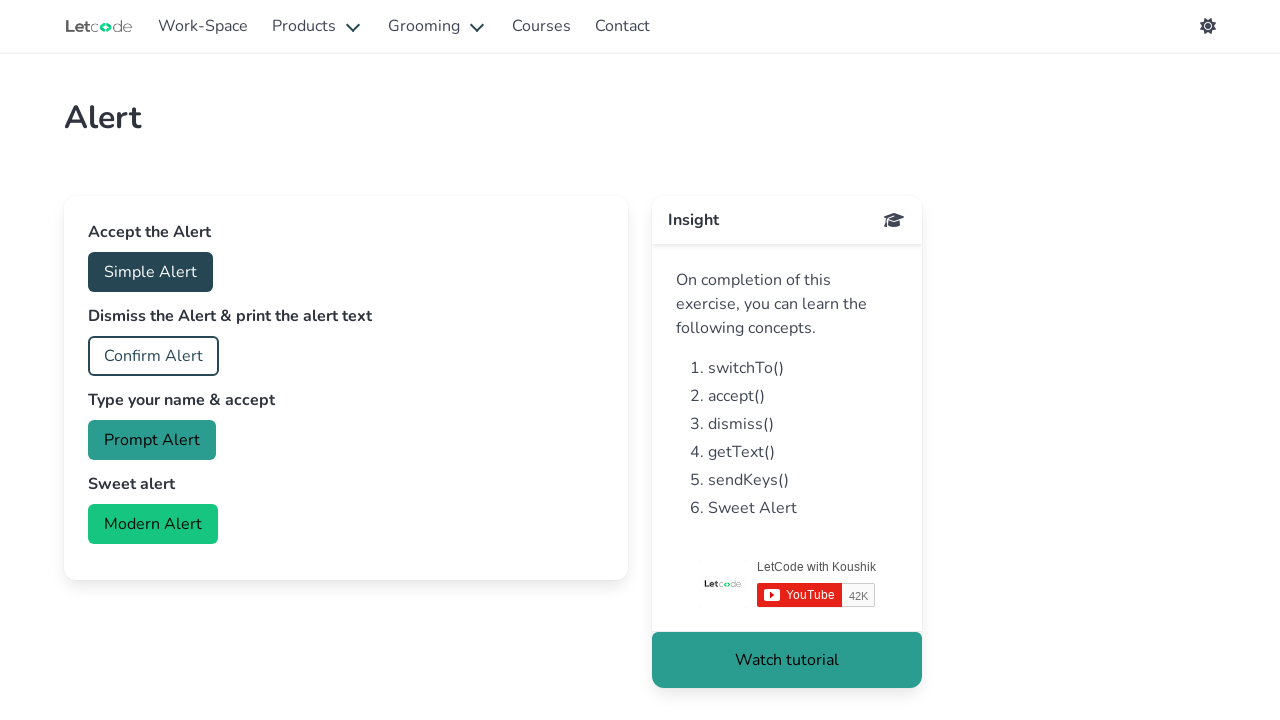

Clicked button to trigger prompt alert and entered 'Priyanka' at (152, 440) on #prompt
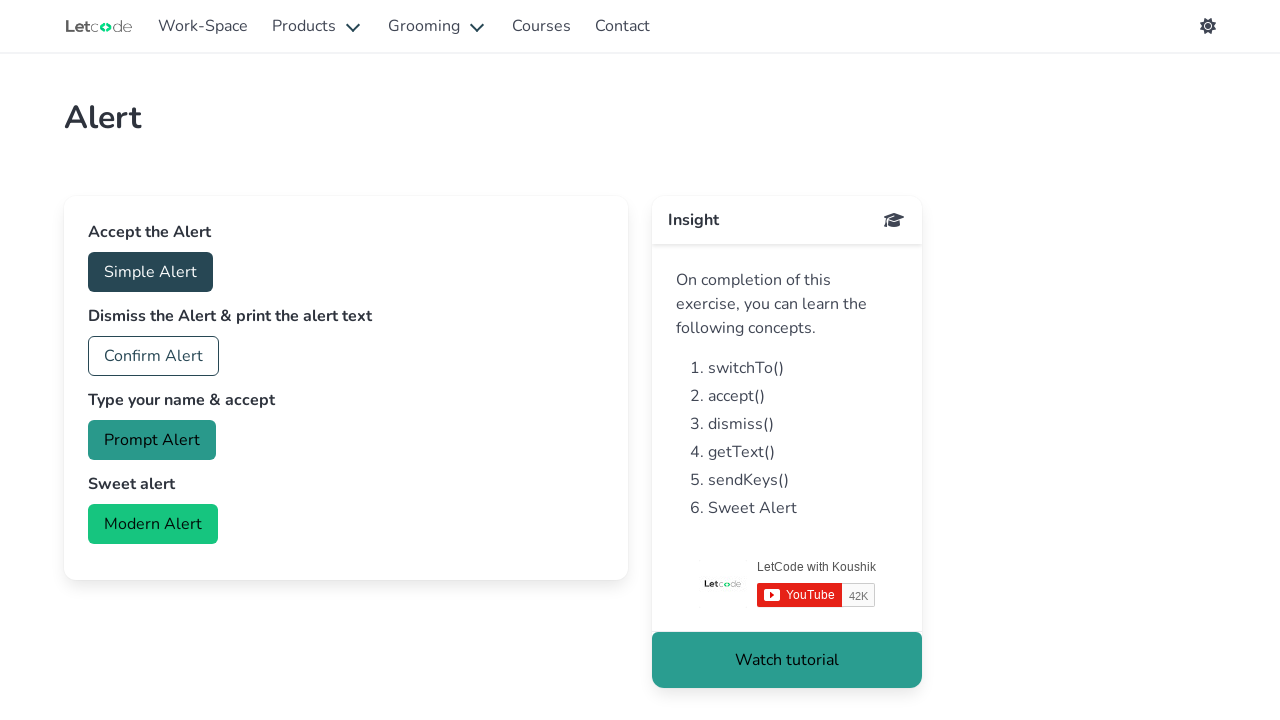

Clicked button to trigger modern modal alert at (153, 524) on #modern
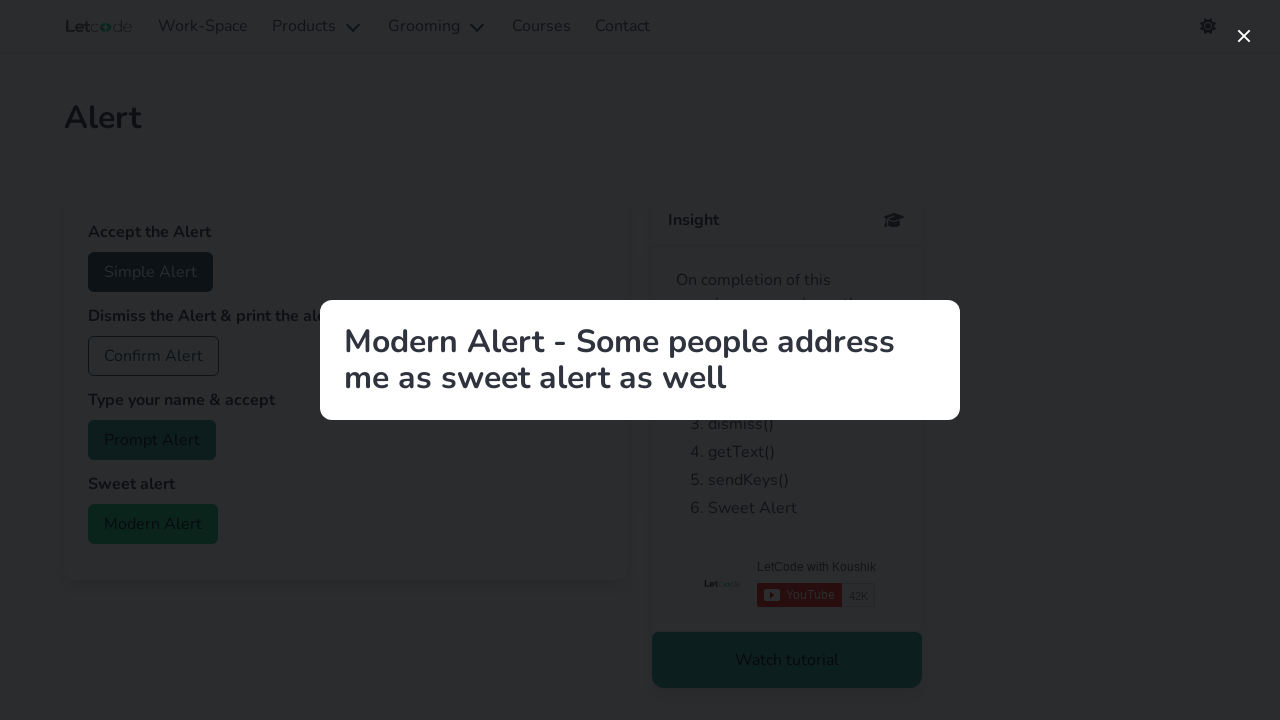

Modern modal alert became visible
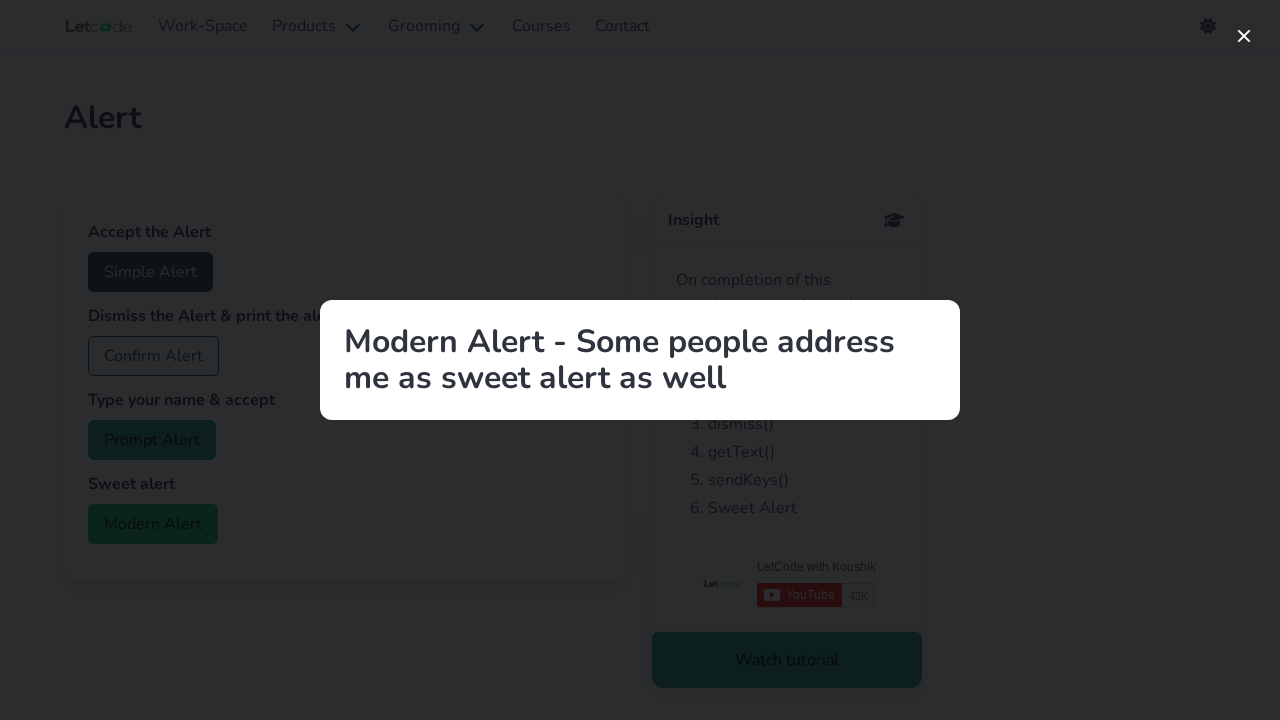

Closed modern modal alert by clicking close button at (1244, 36) on button.modal-close.is-large
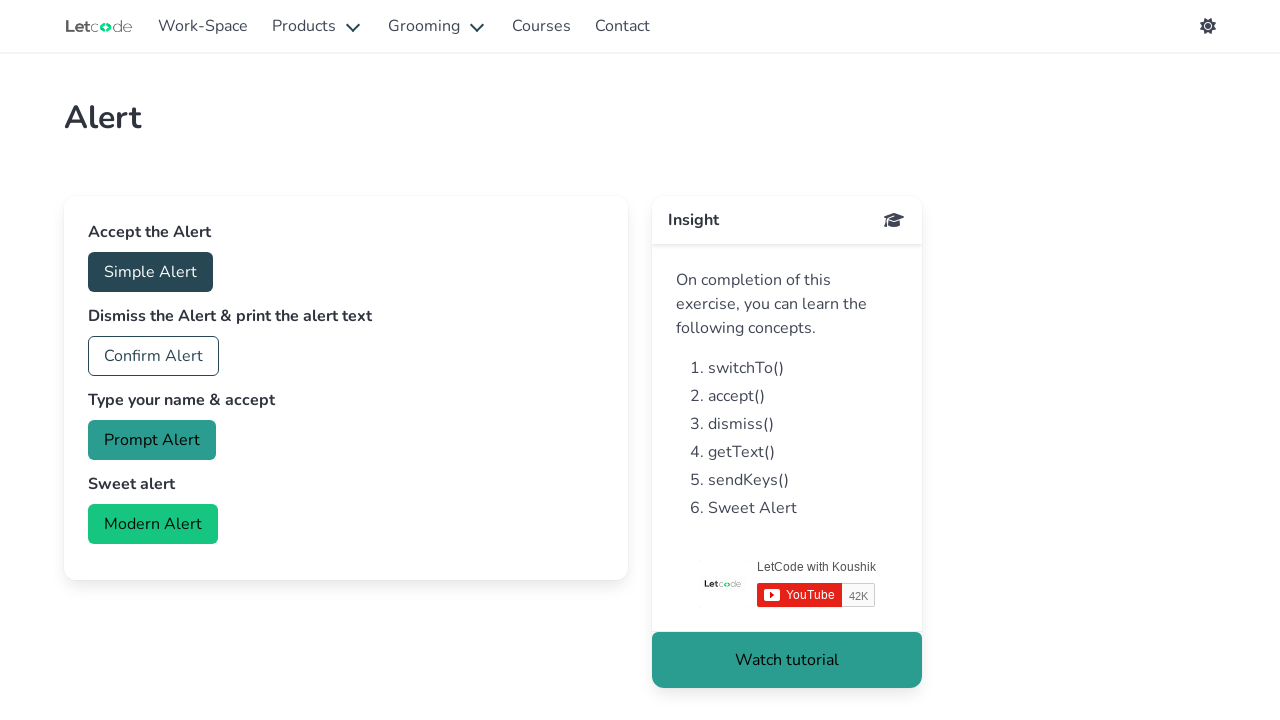

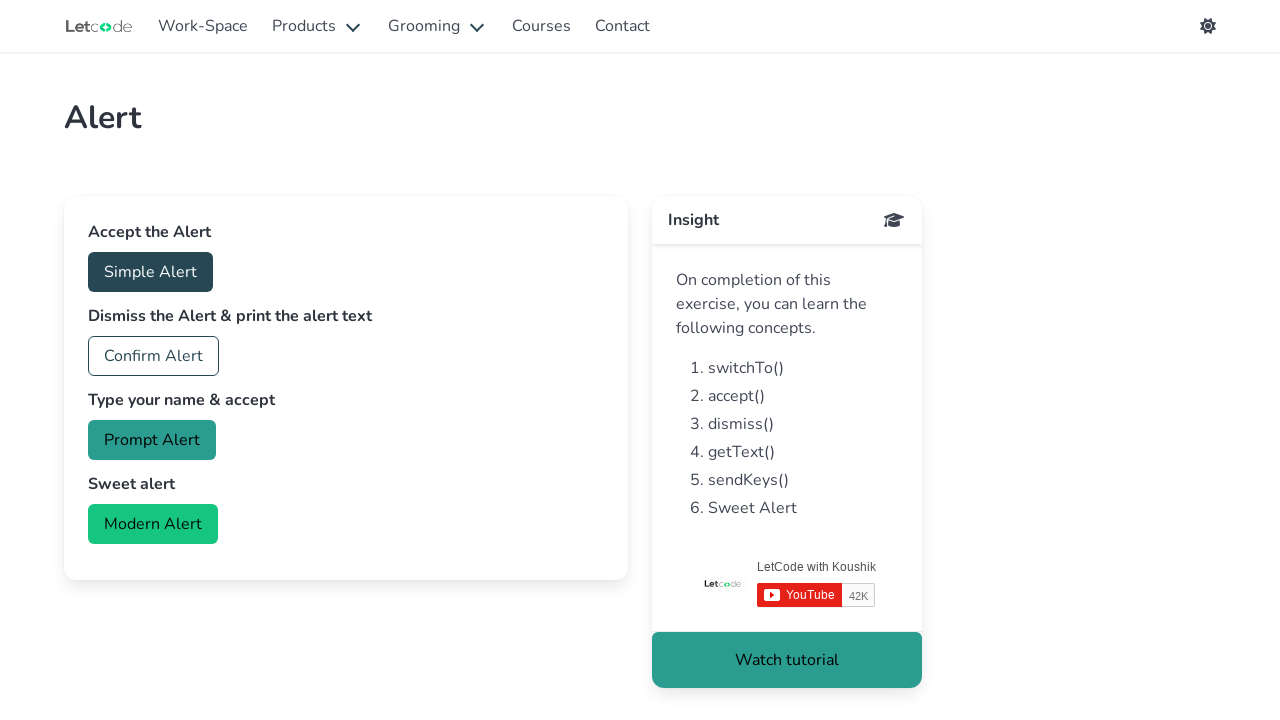